Opens the JavaByKiran website homepage and verifies it loads successfully

Starting URL: https://www.javabykiran.com

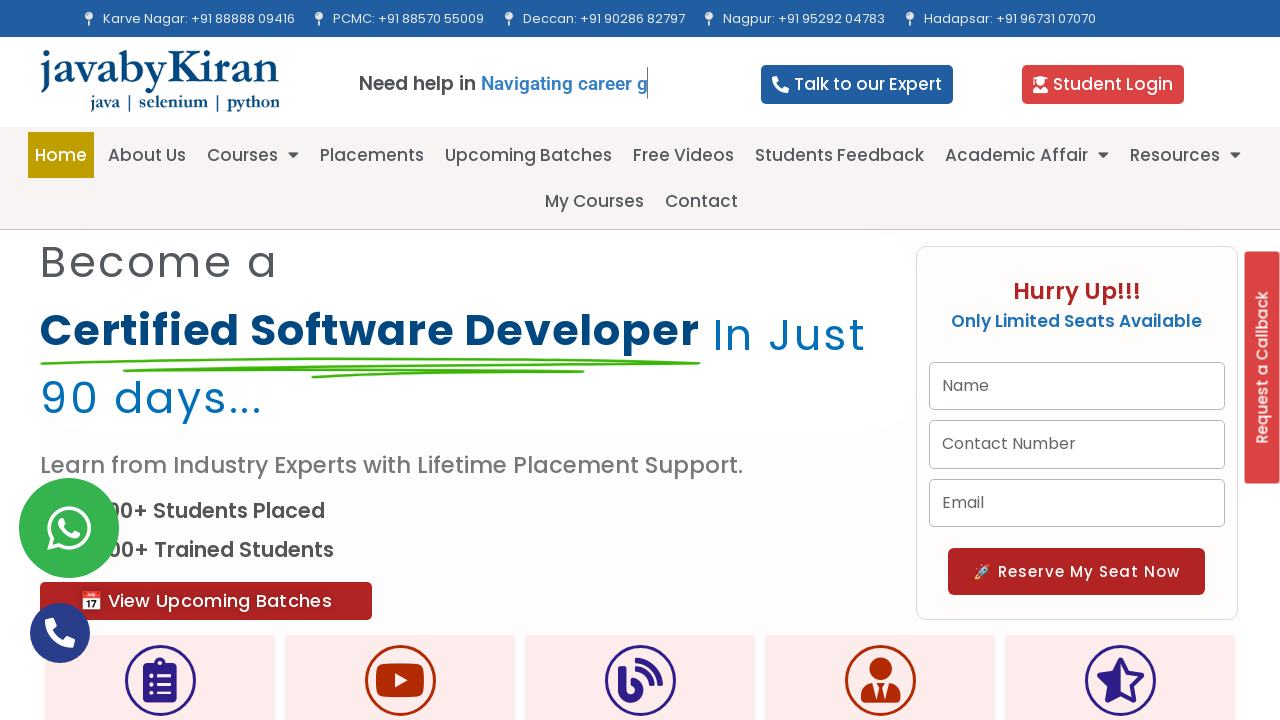

Waited for page DOM content to load
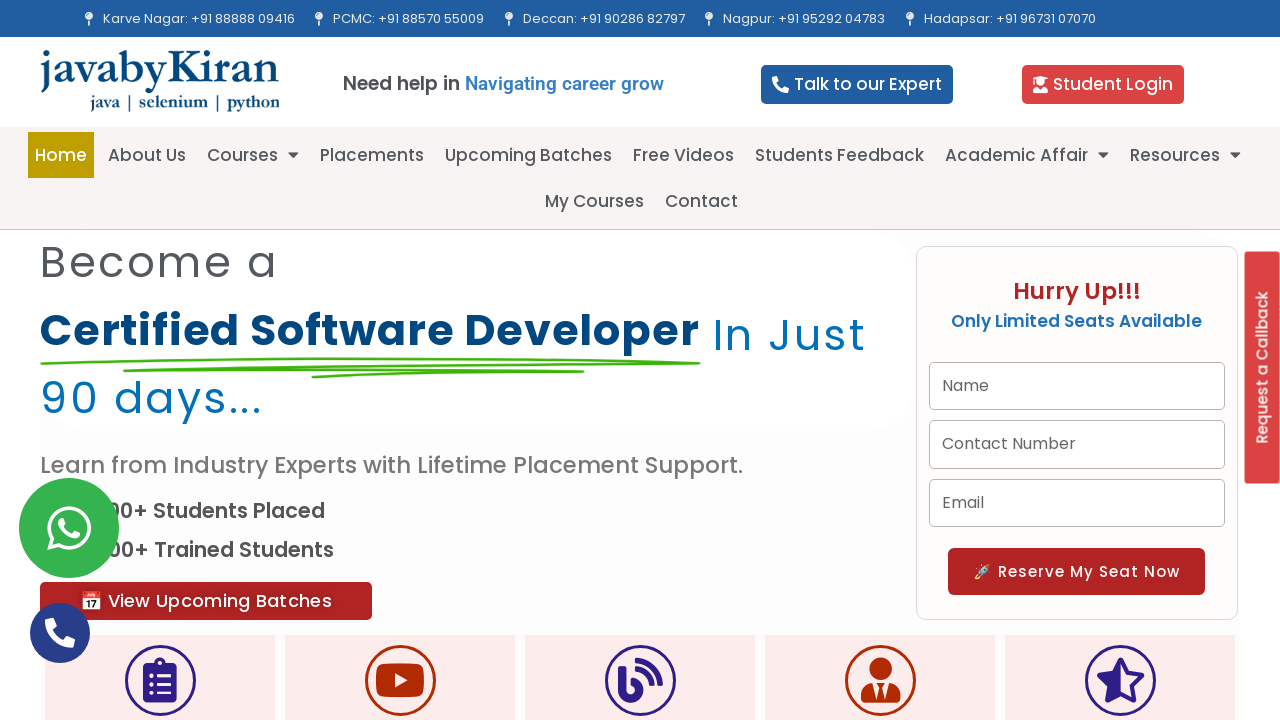

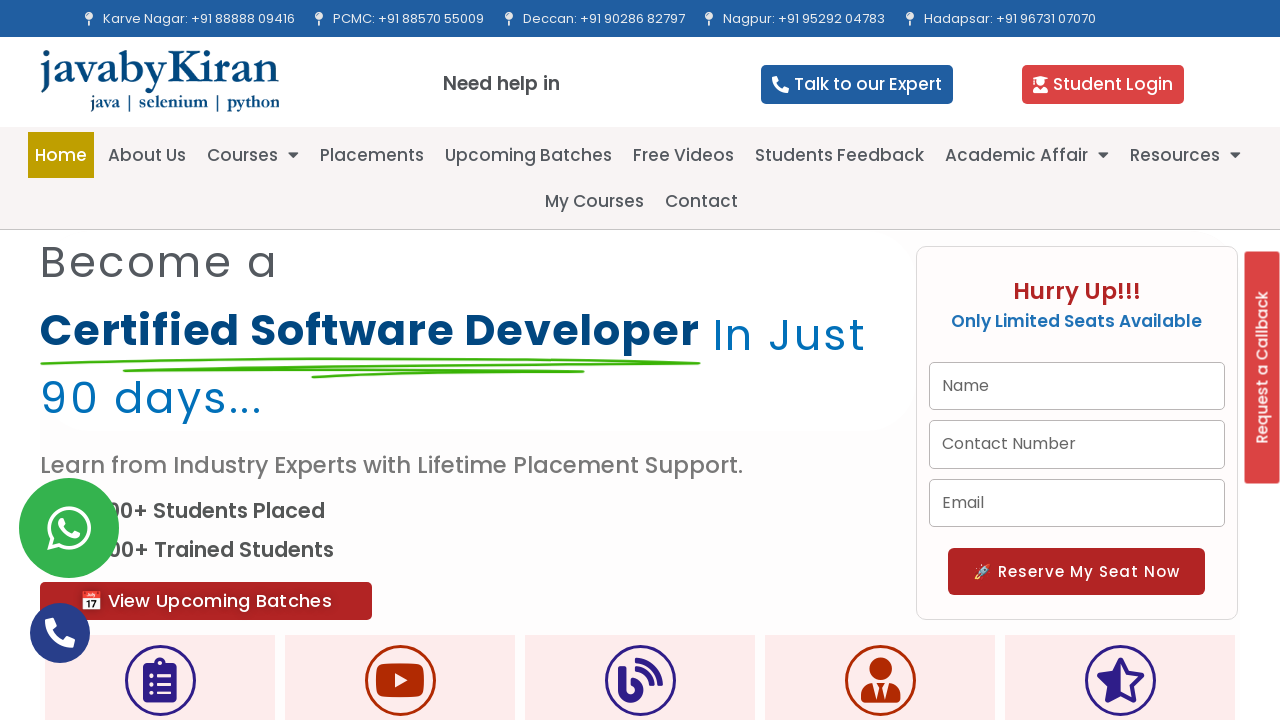